Navigates to W3Schools HTML tables page and iterates through all table cells to extract their text content

Starting URL: https://www.w3schools.com/html/html_tables.asp

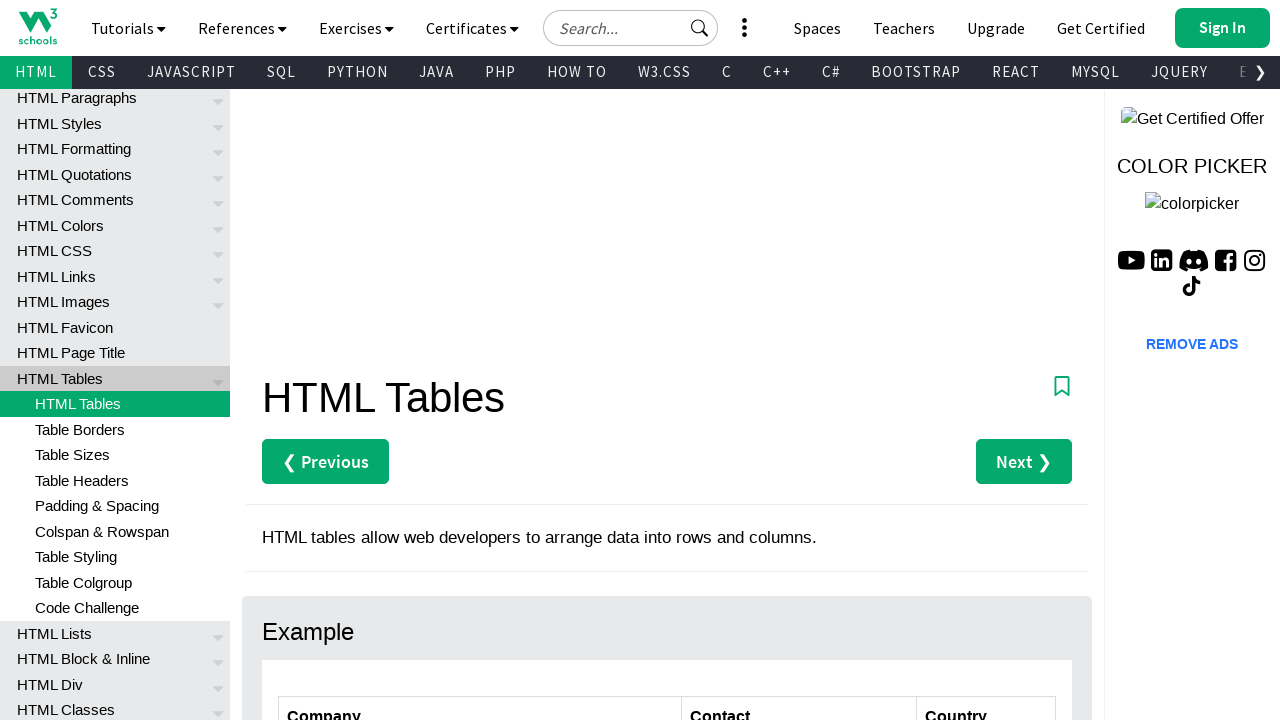

Navigated to W3Schools HTML tables page
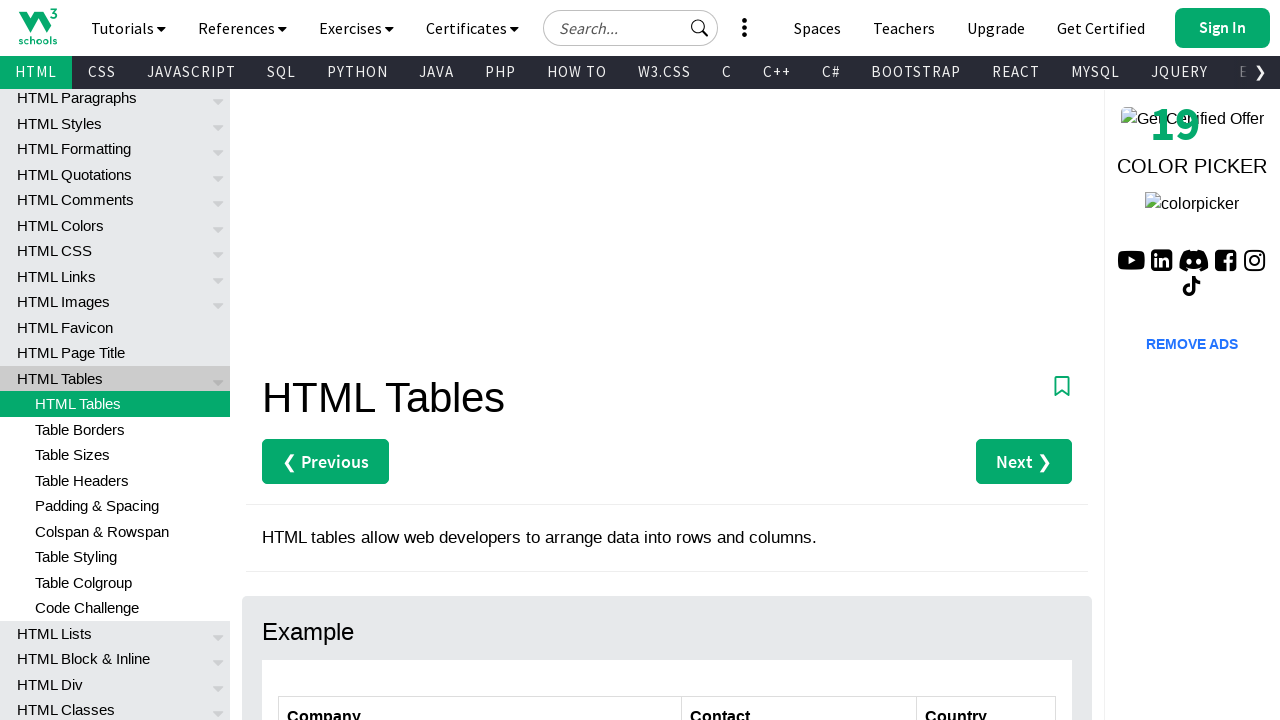

Table #customers element loaded
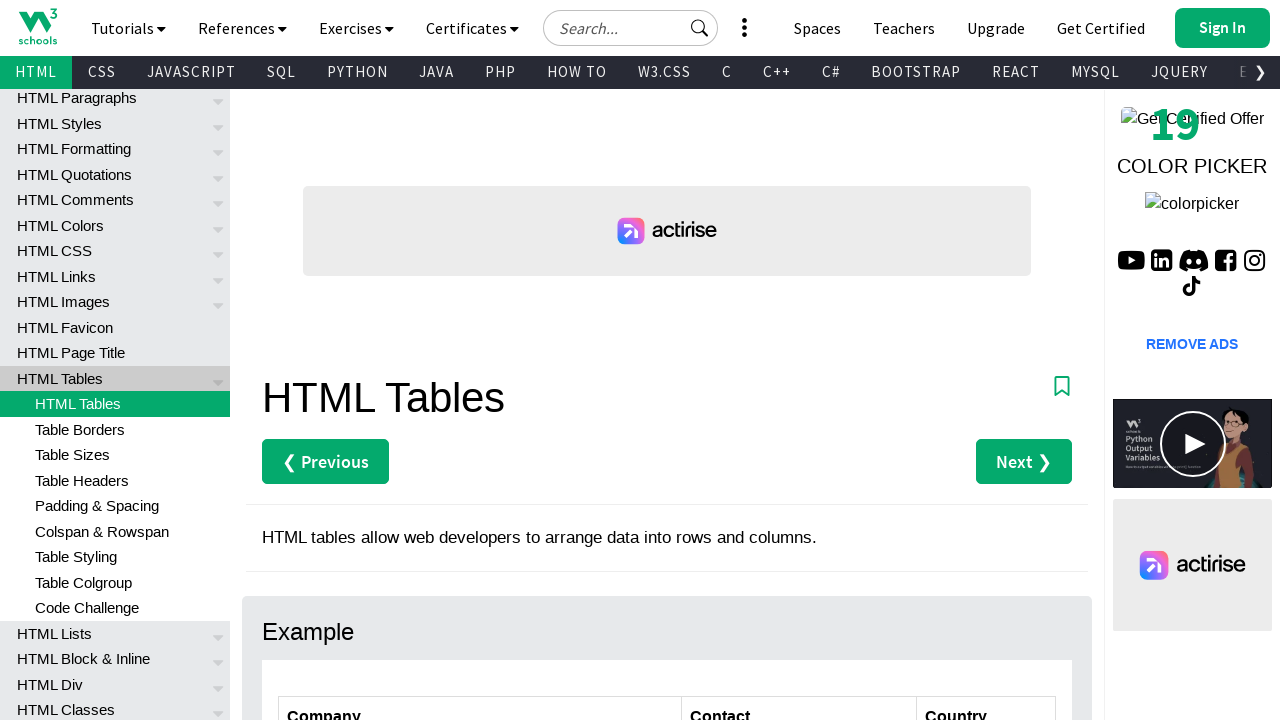

Retrieved all table cells from #customers table
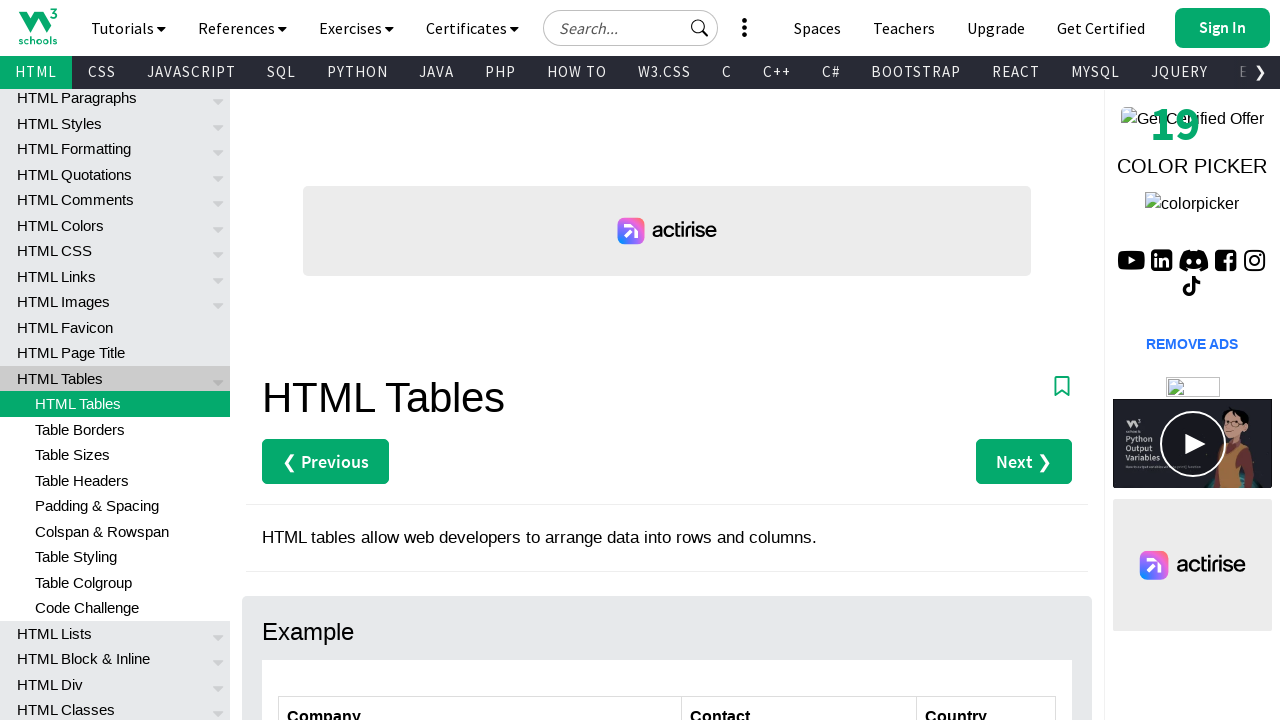

Found 18 table cells
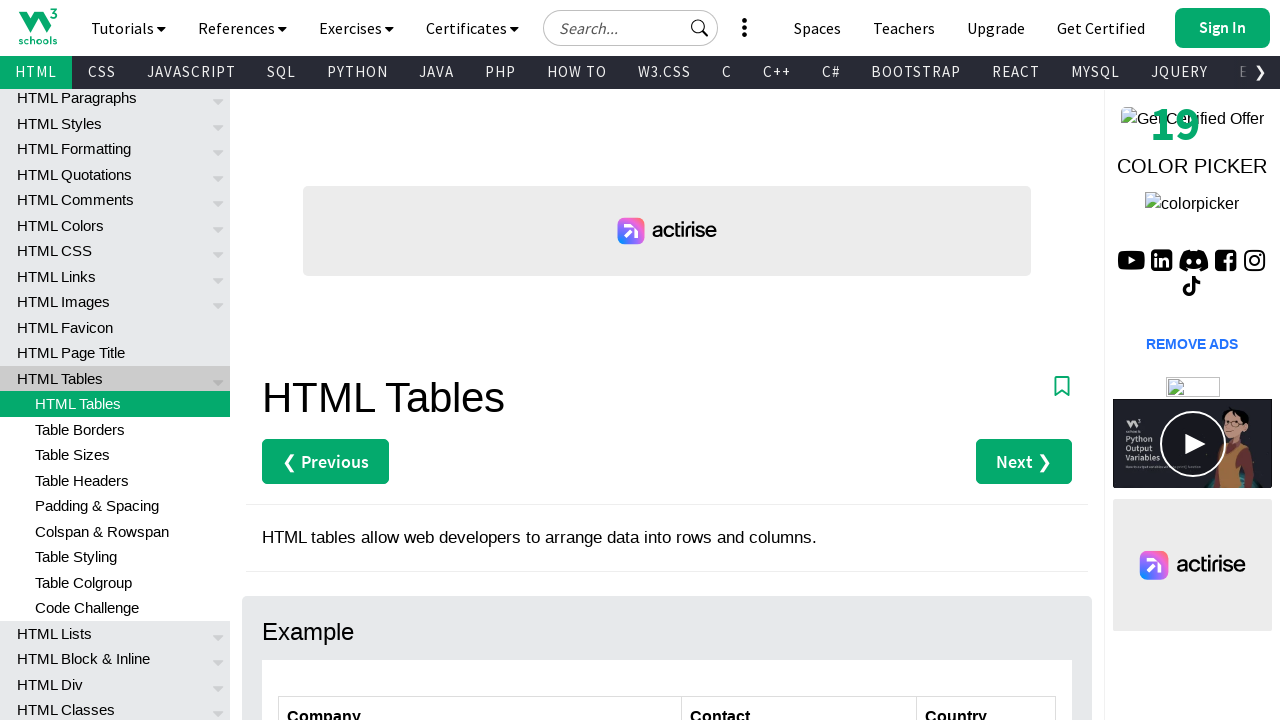

Extracted text from table cell: Alfreds Futterkiste
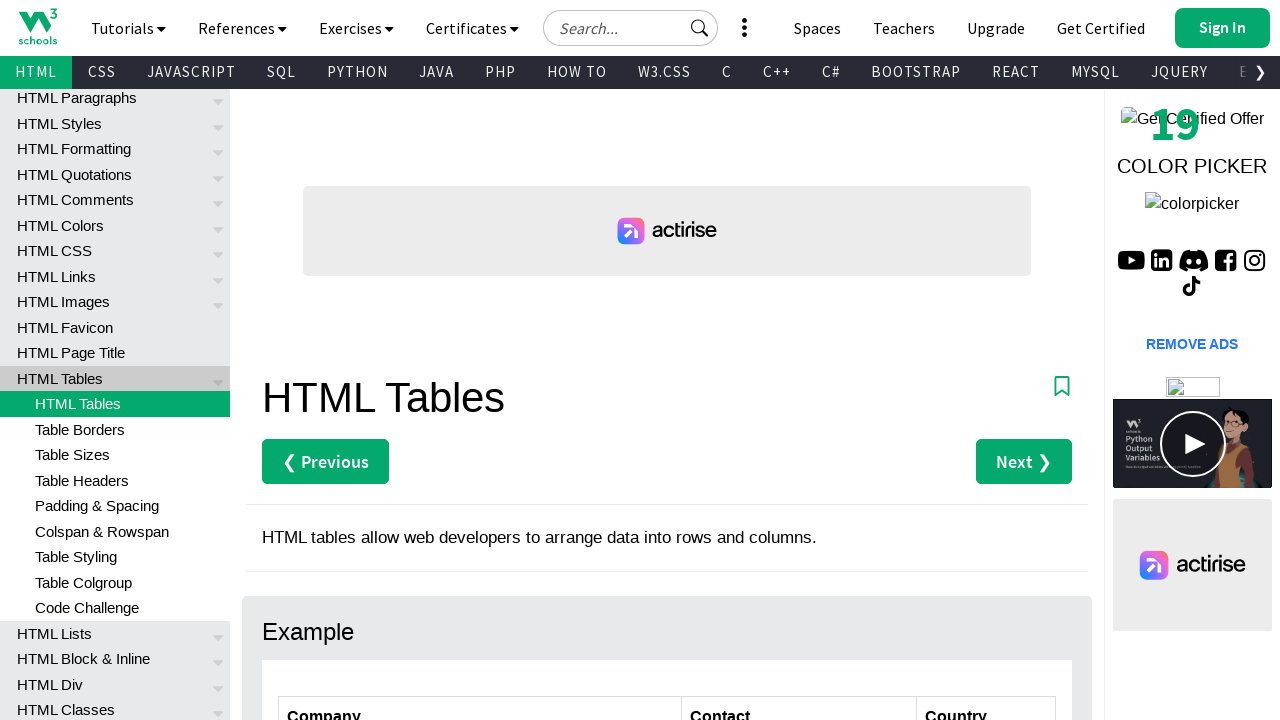

Extracted text from table cell: Maria Anders
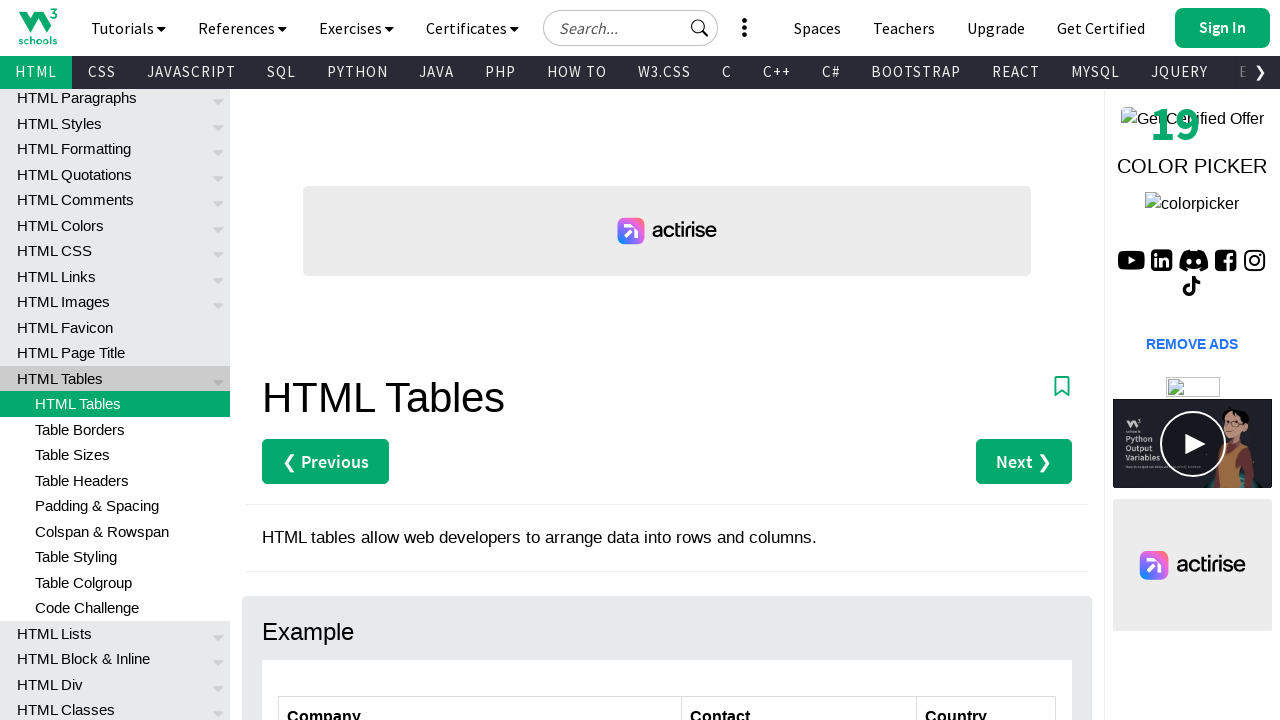

Extracted text from table cell: Germany
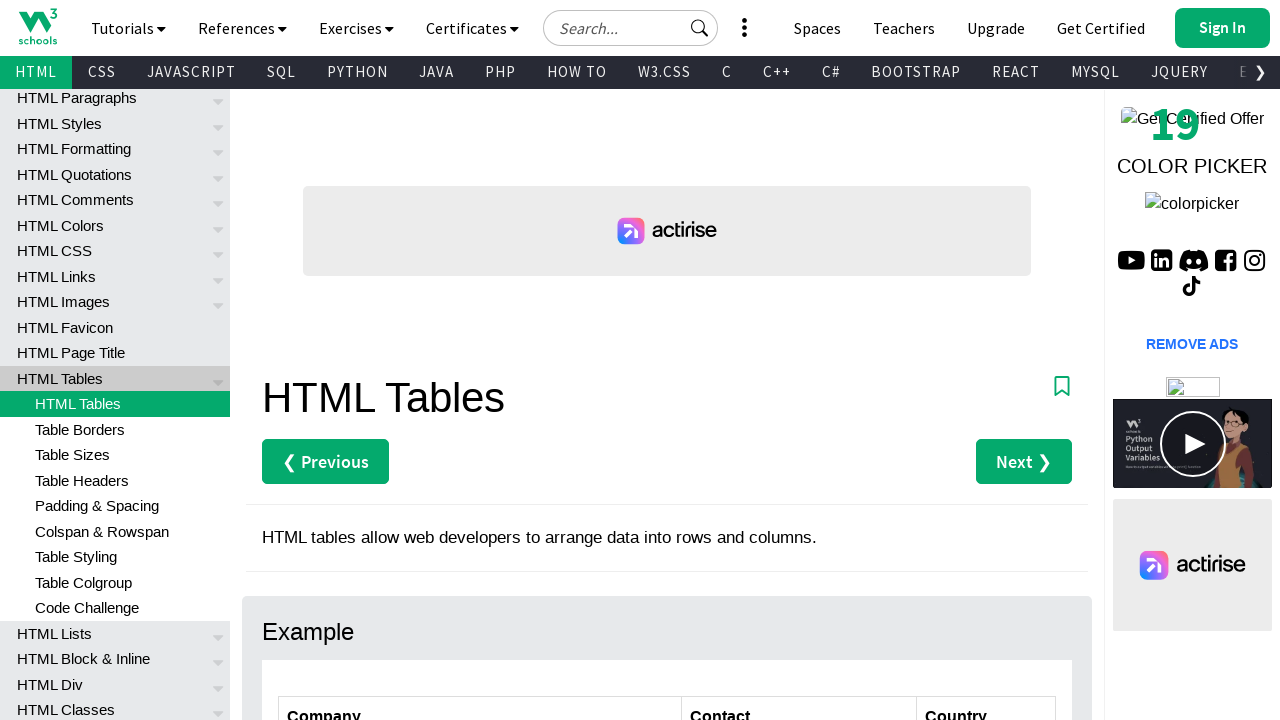

Extracted text from table cell: Centro comercial Moctezuma
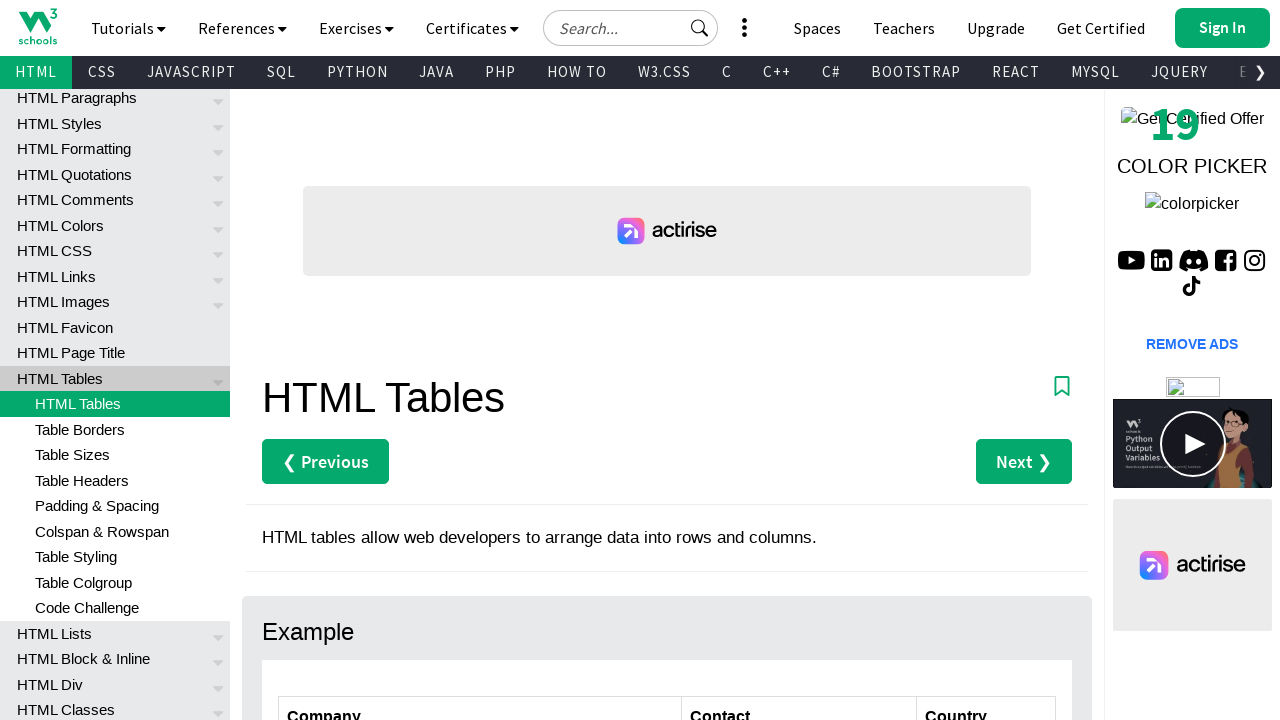

Extracted text from table cell: Francisco Chang
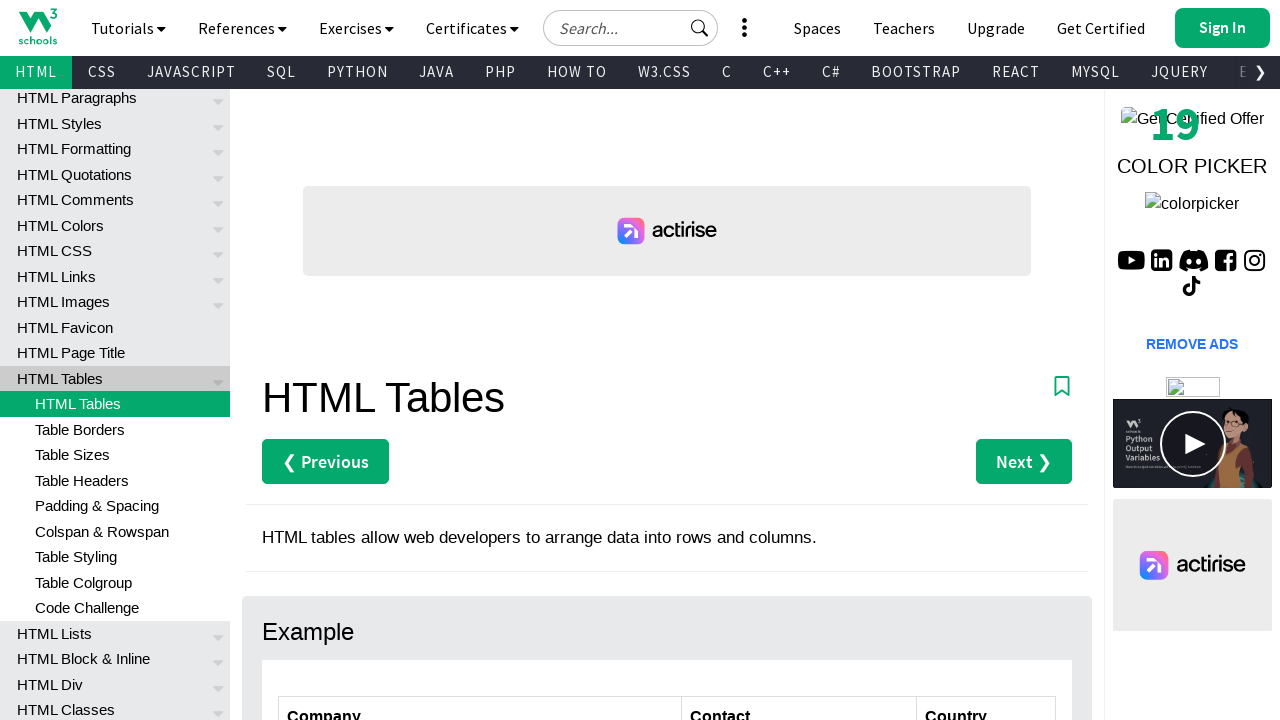

Extracted text from table cell: Mexico
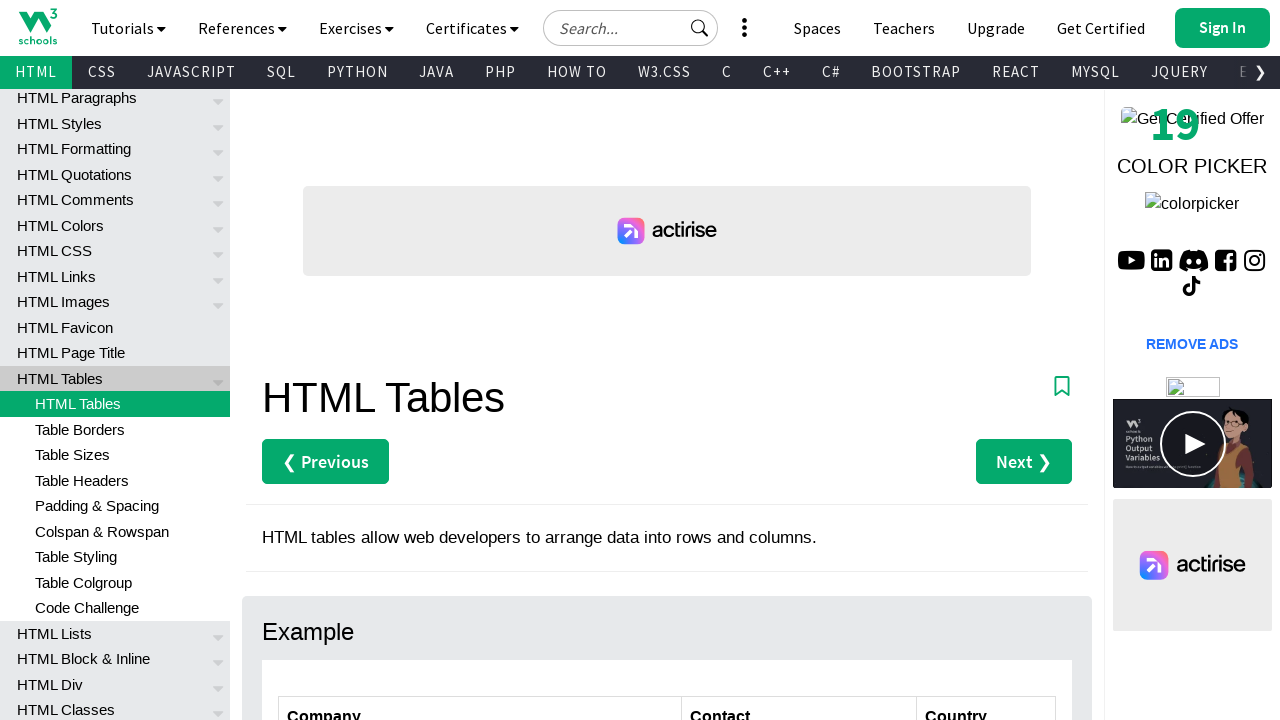

Extracted text from table cell: Ernst Handel
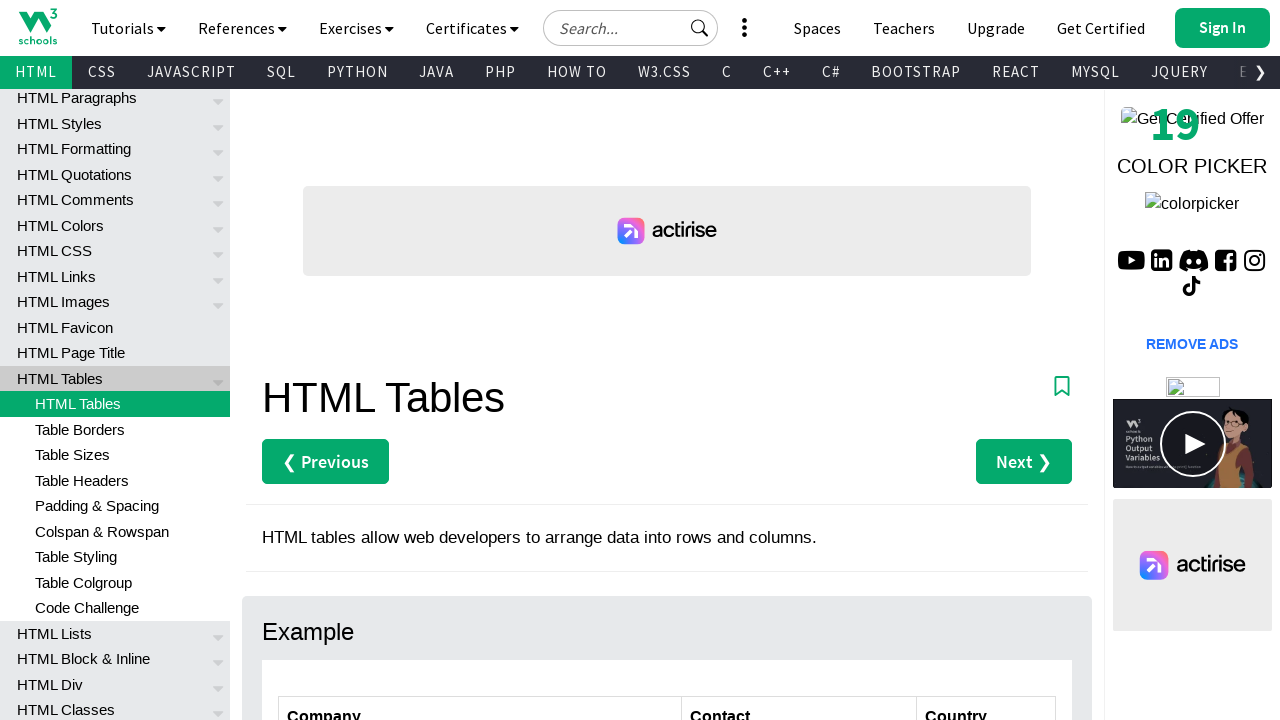

Extracted text from table cell: Roland Mendel
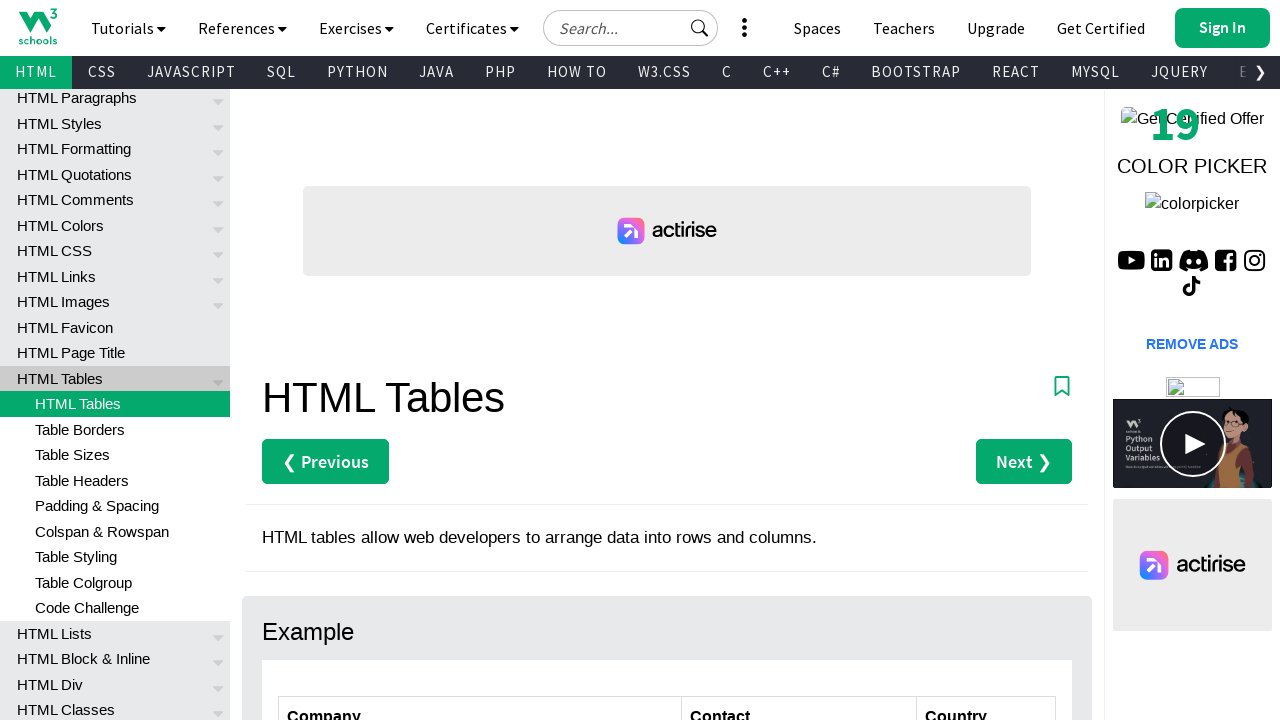

Extracted text from table cell: Austria
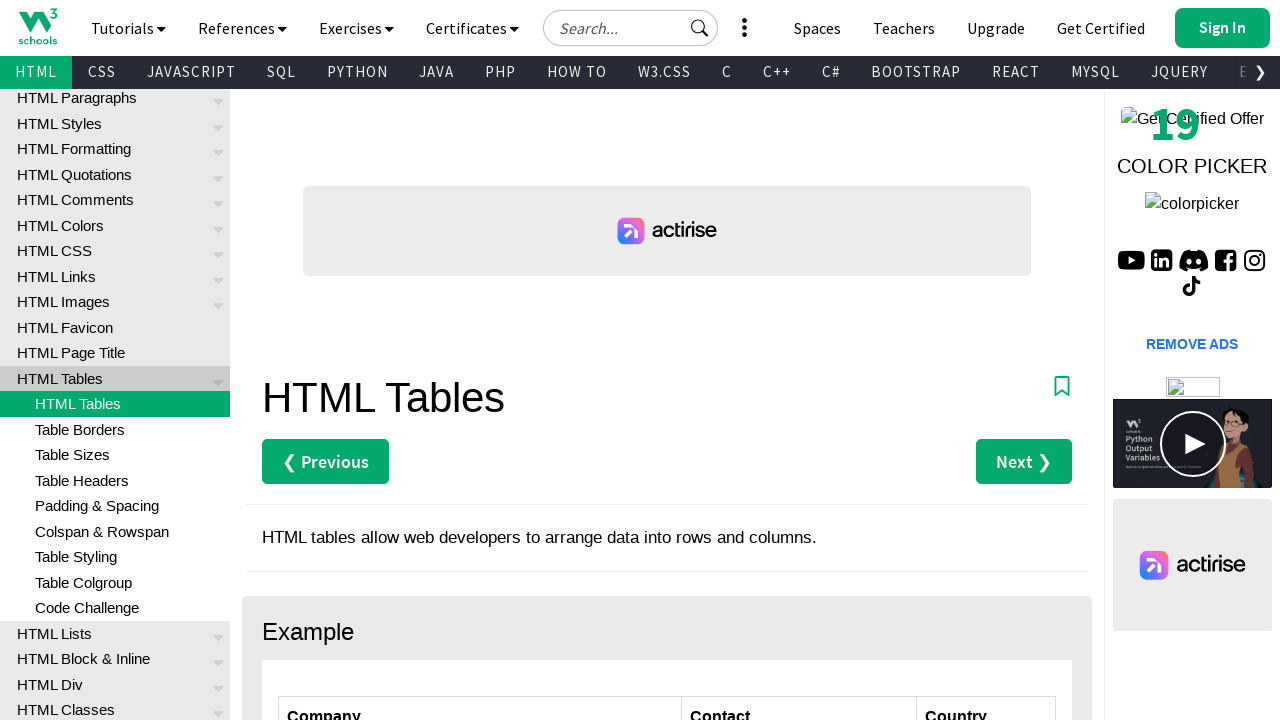

Extracted text from table cell: Island Trading
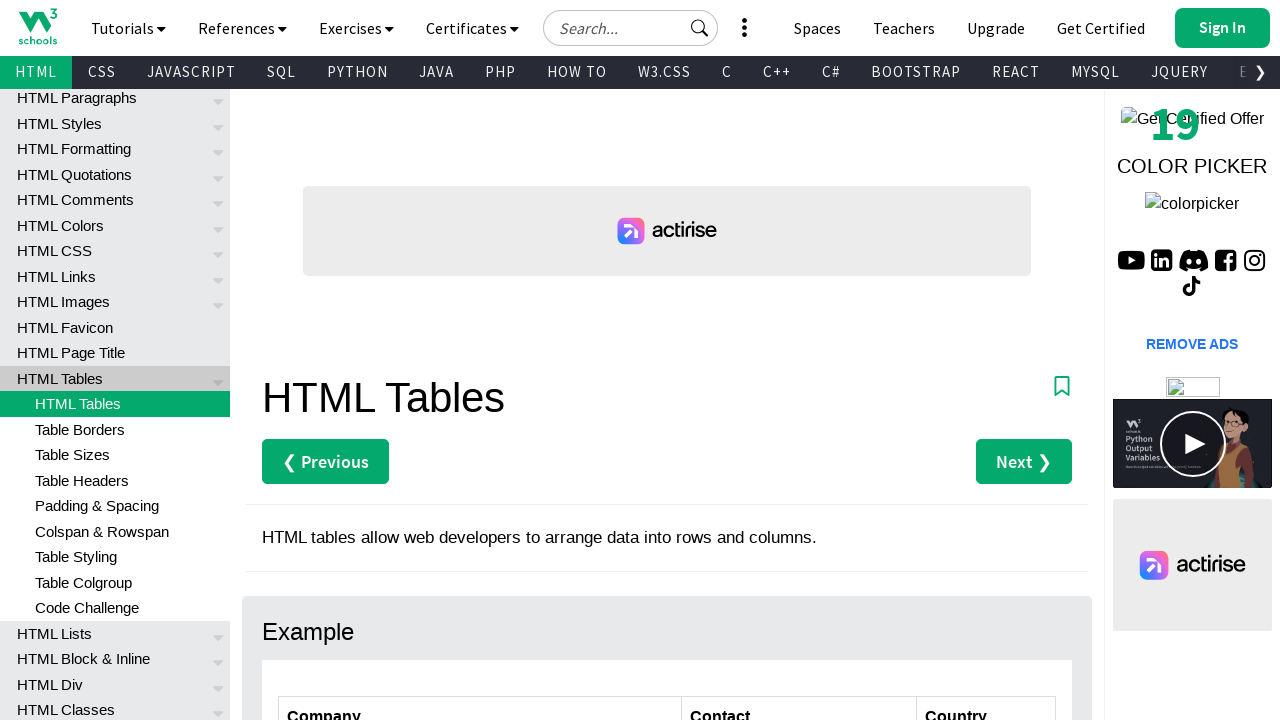

Extracted text from table cell: Helen Bennett
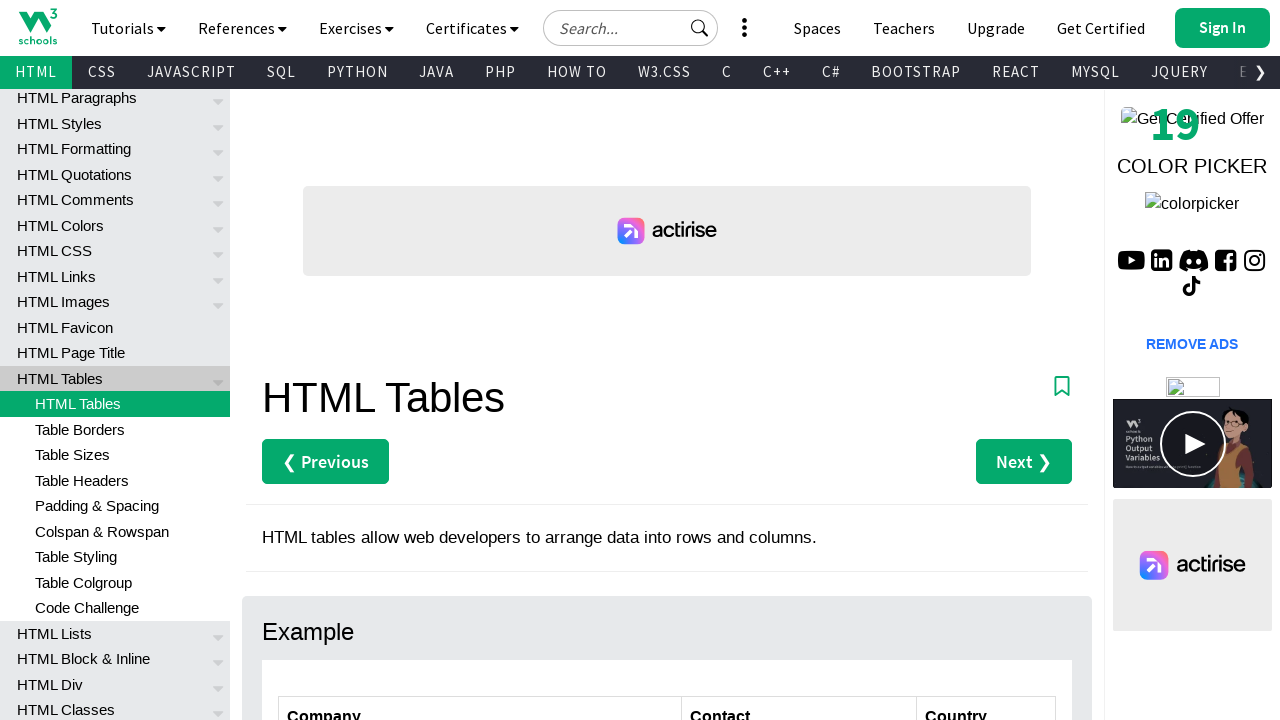

Extracted text from table cell: UK
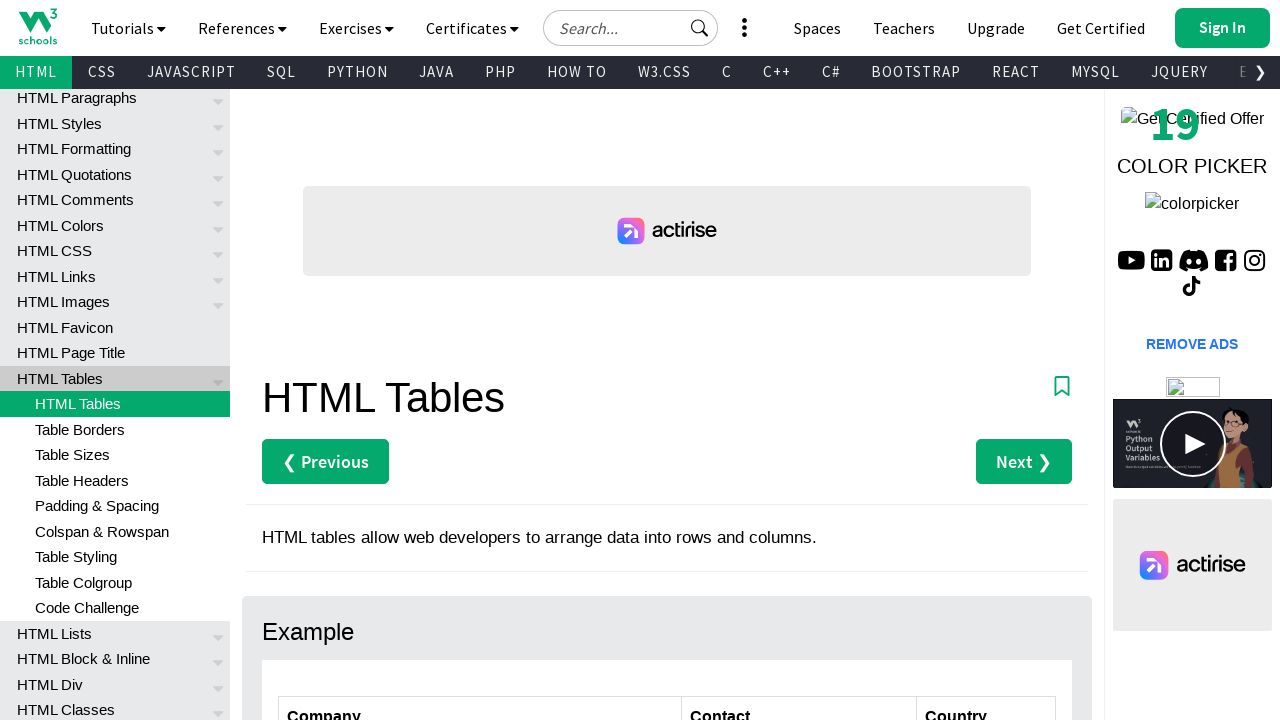

Extracted text from table cell: Laughing Bacchus Winecellars
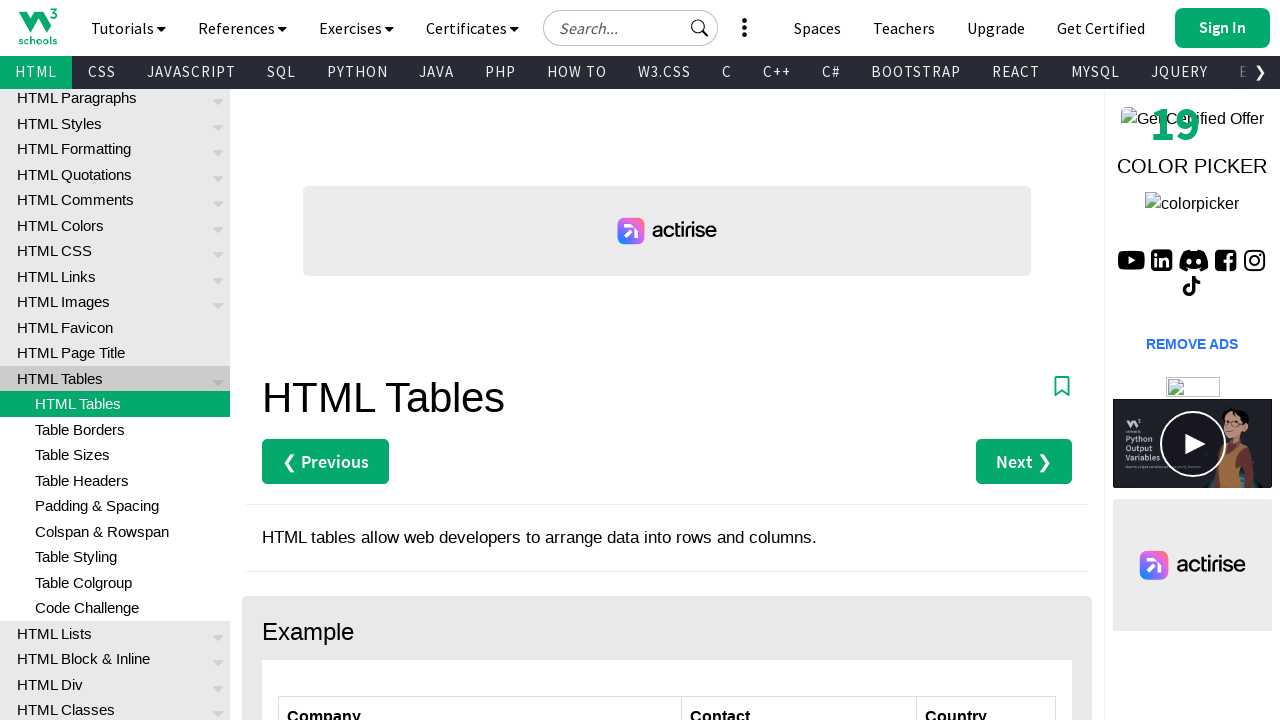

Extracted text from table cell: Yoshi Tannamuri
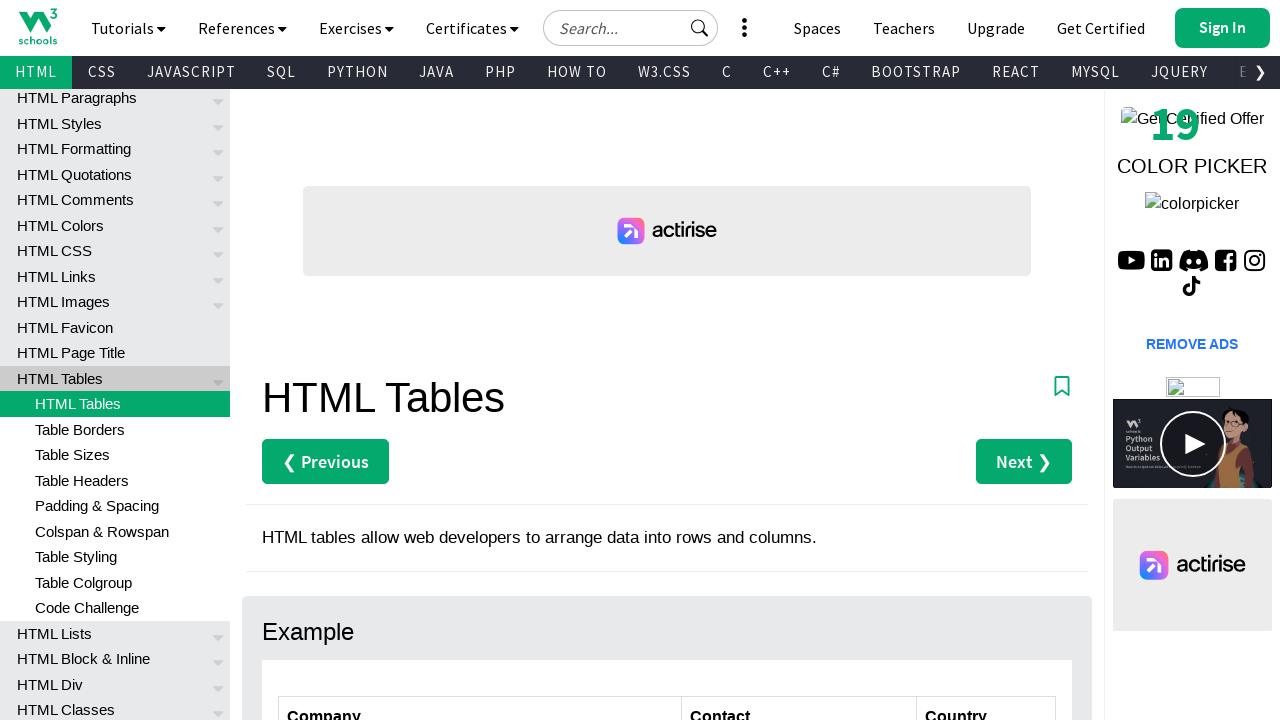

Extracted text from table cell: Canada
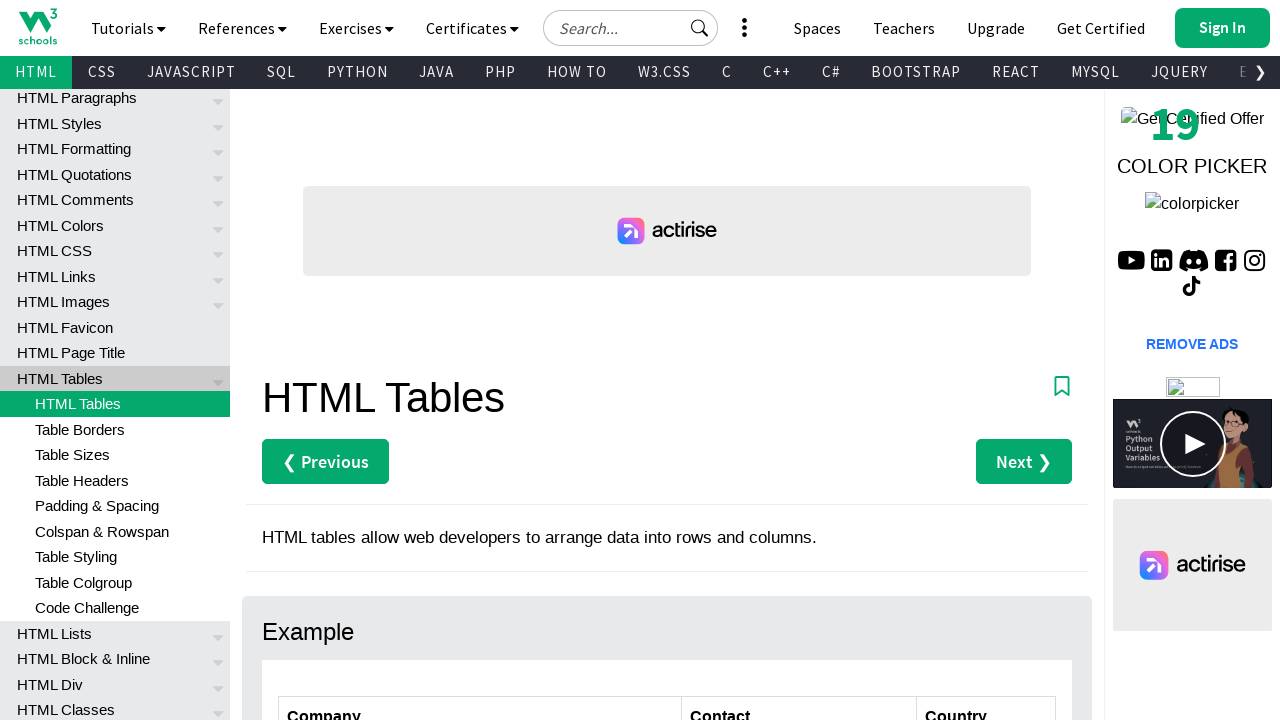

Extracted text from table cell: Magazzini Alimentari Riuniti
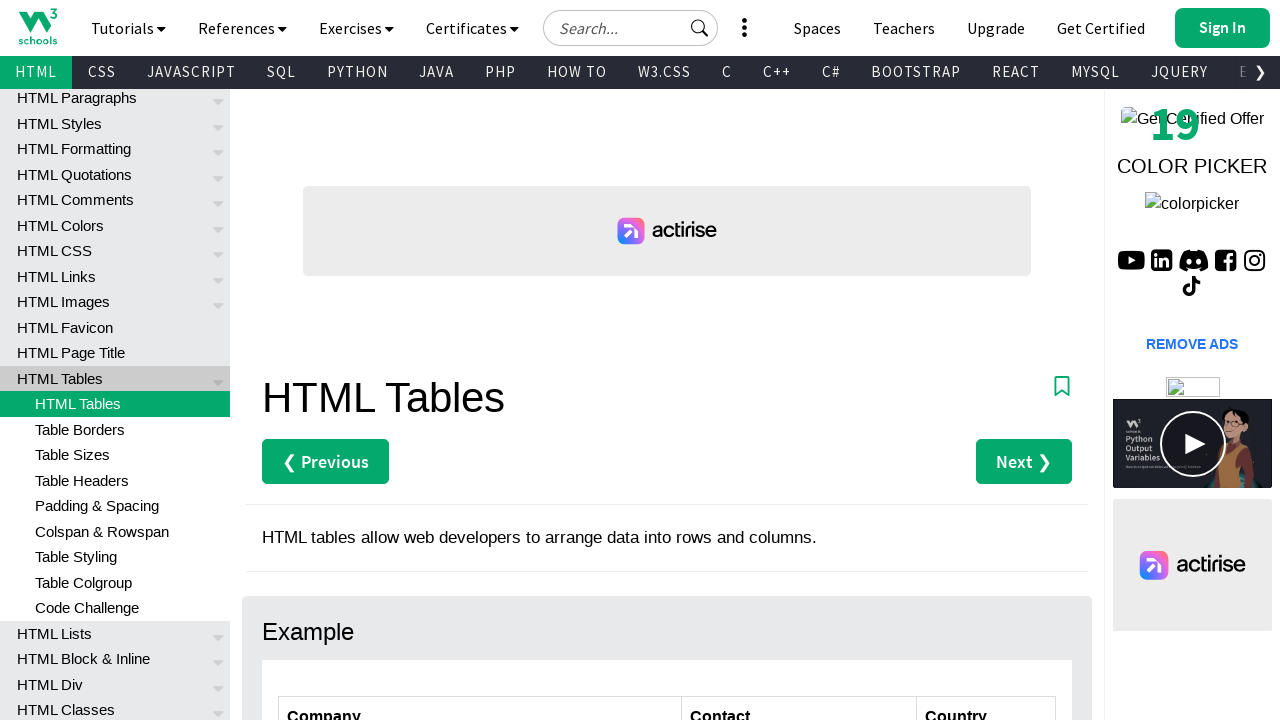

Extracted text from table cell: Giovanni Rovelli
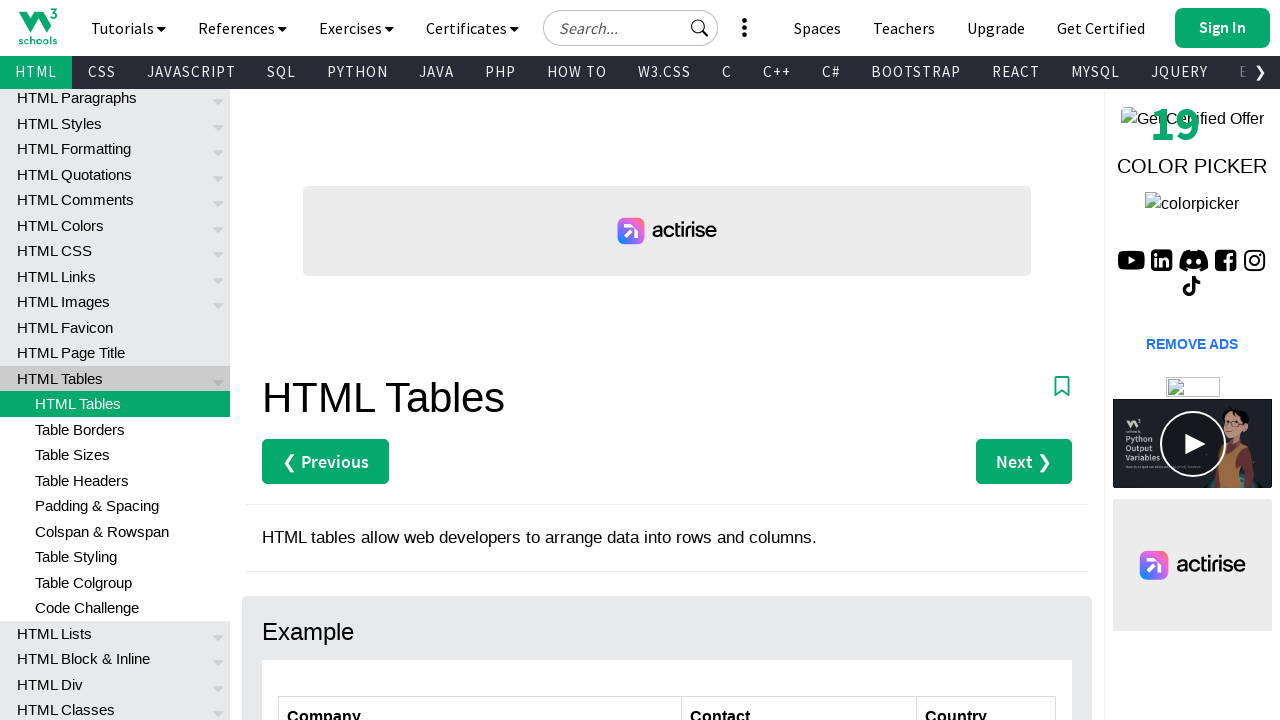

Extracted text from table cell: Italy
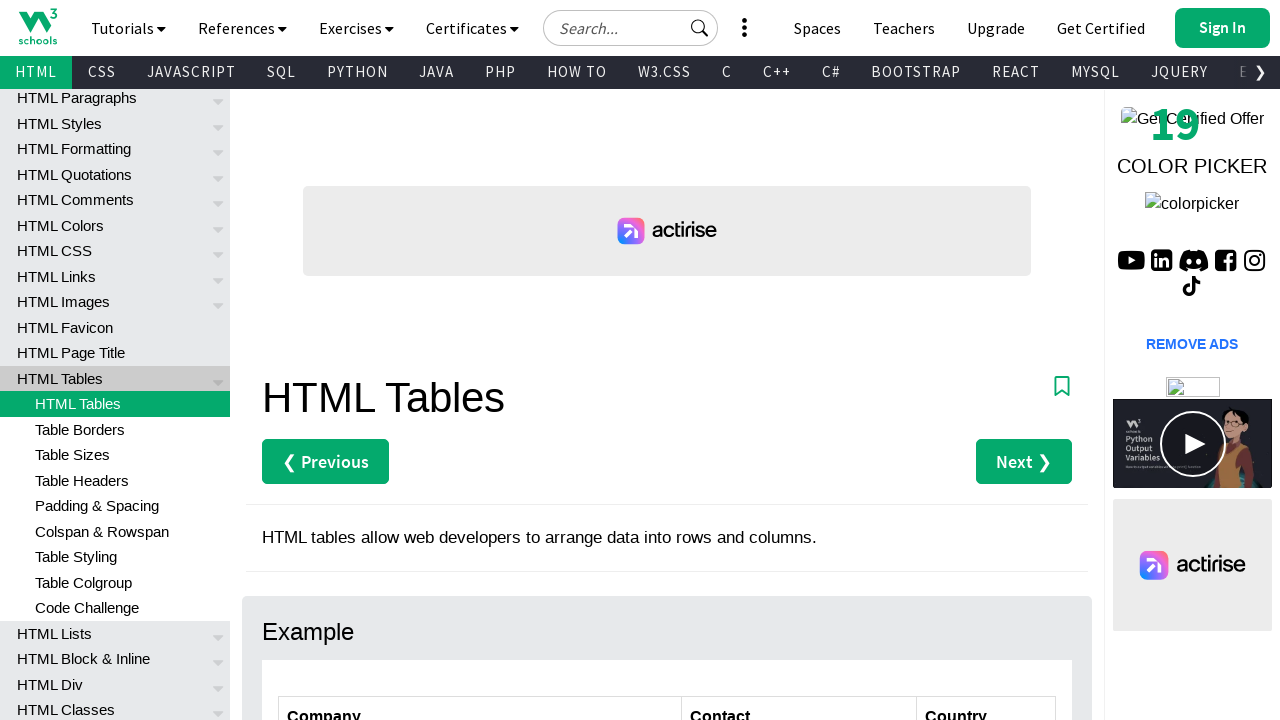

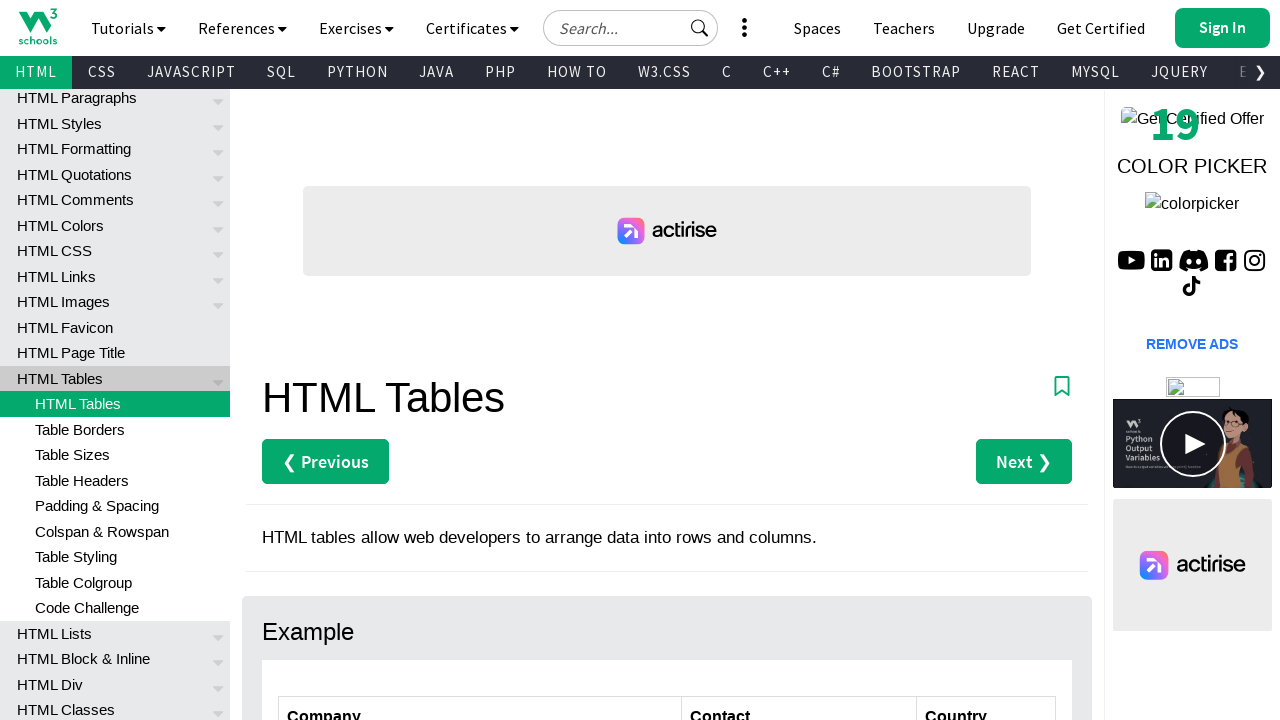